Tests drag and drop functionality using click-and-hold method within an iframe

Starting URL: https://jqueryui.com/droppable/

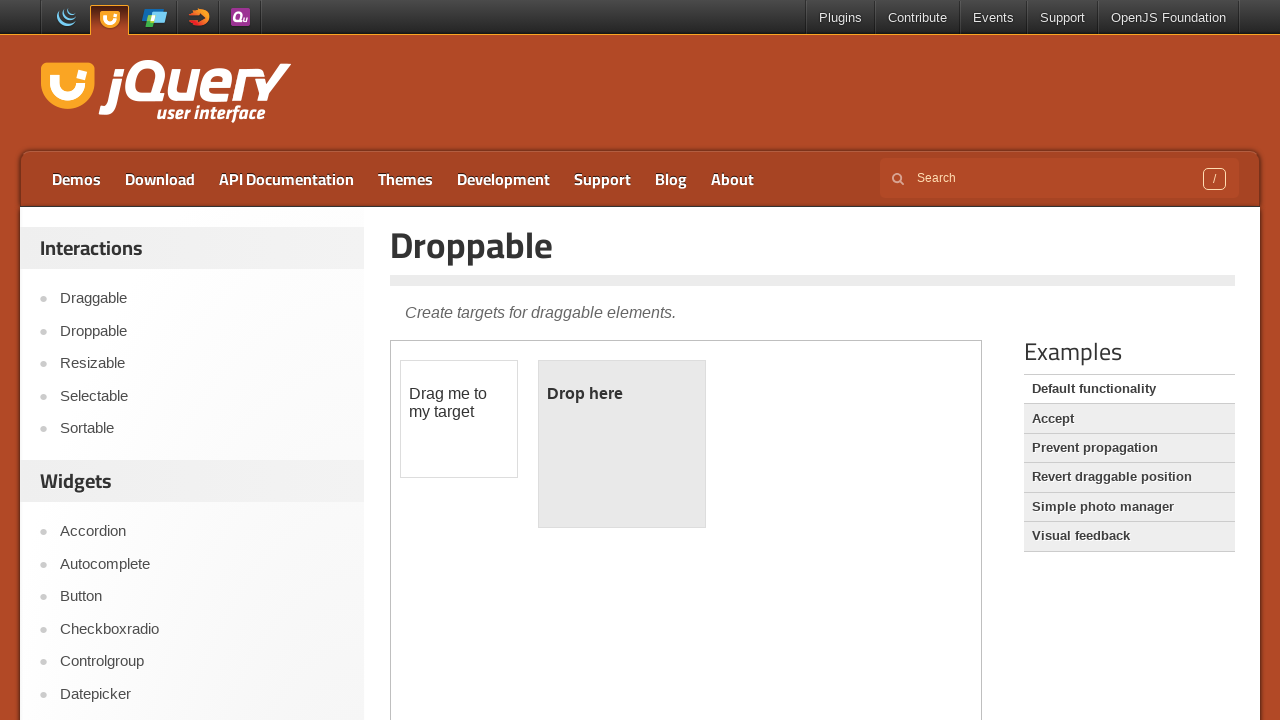

Located the first iframe containing drag and drop elements
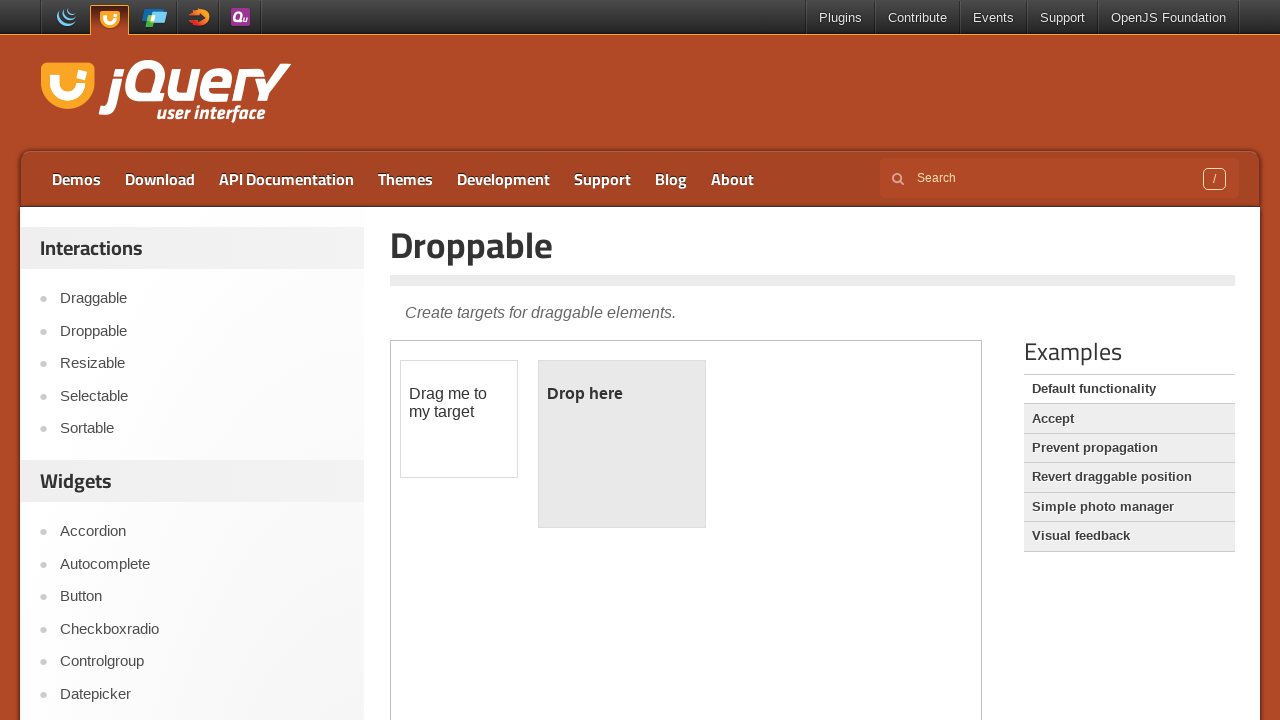

Located the draggable element with id 'draggable'
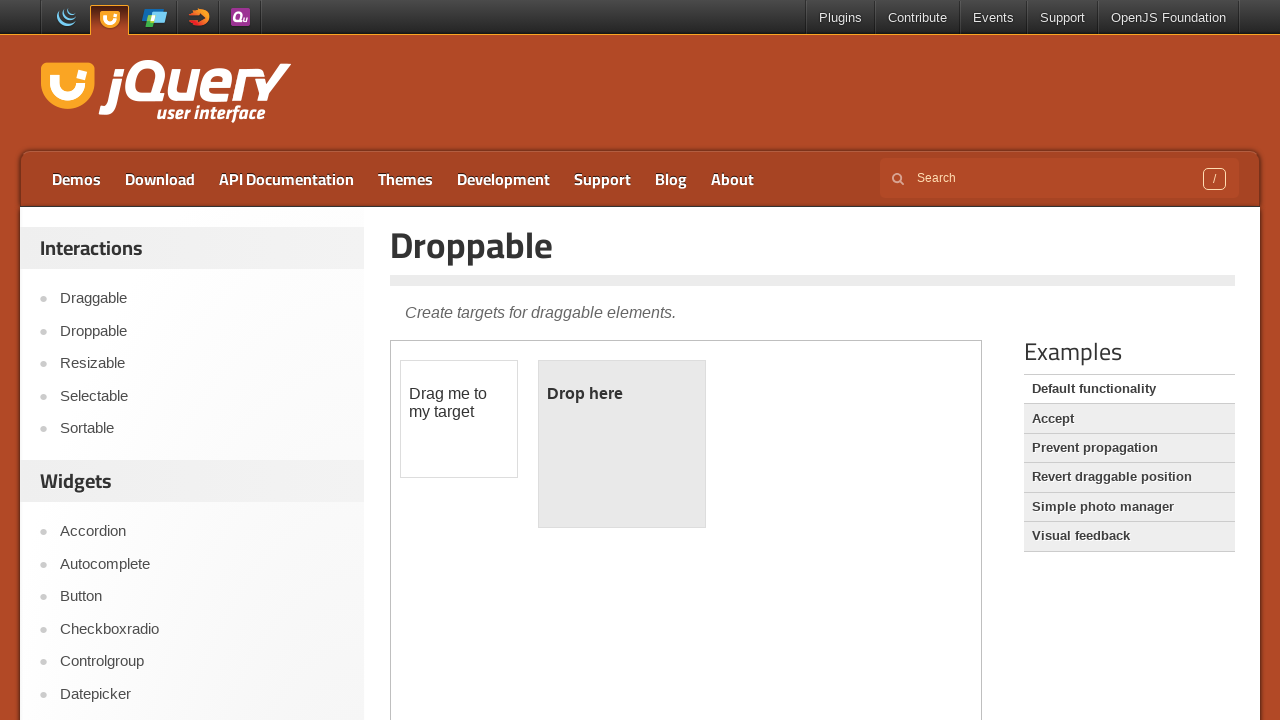

Located the droppable element with id 'droppable'
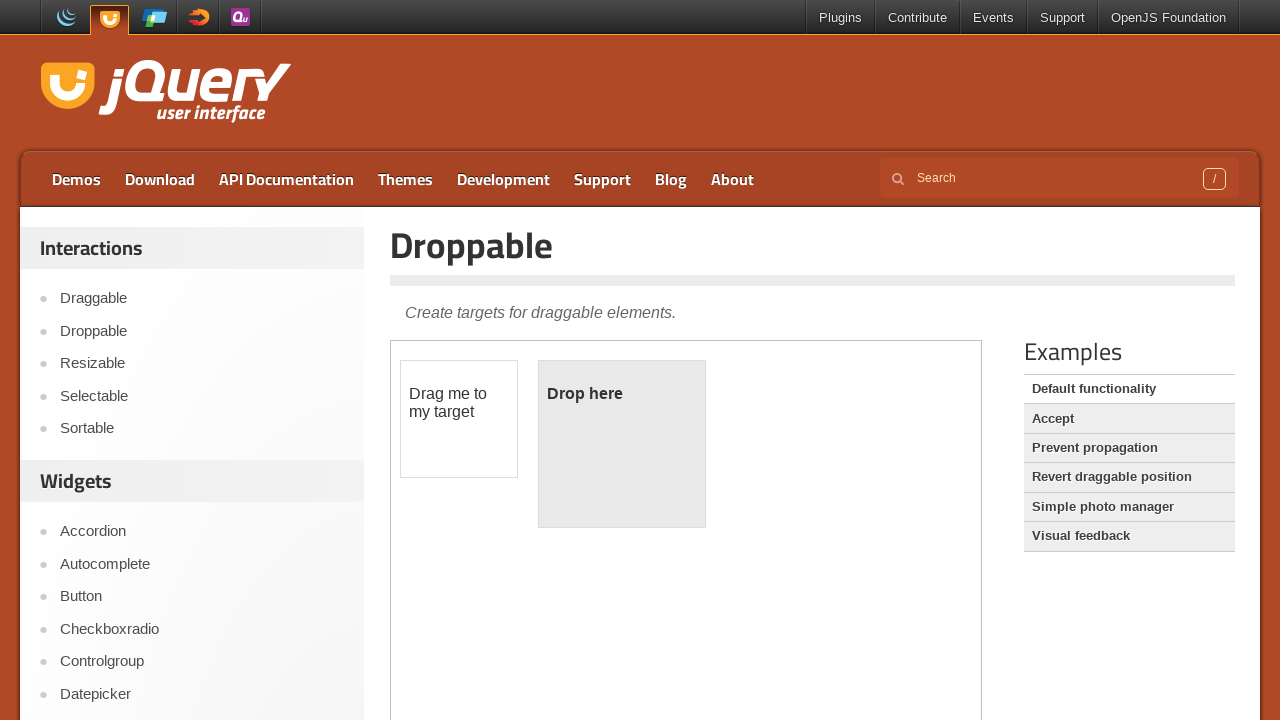

Dragged the draggable element to the droppable target at (622, 444)
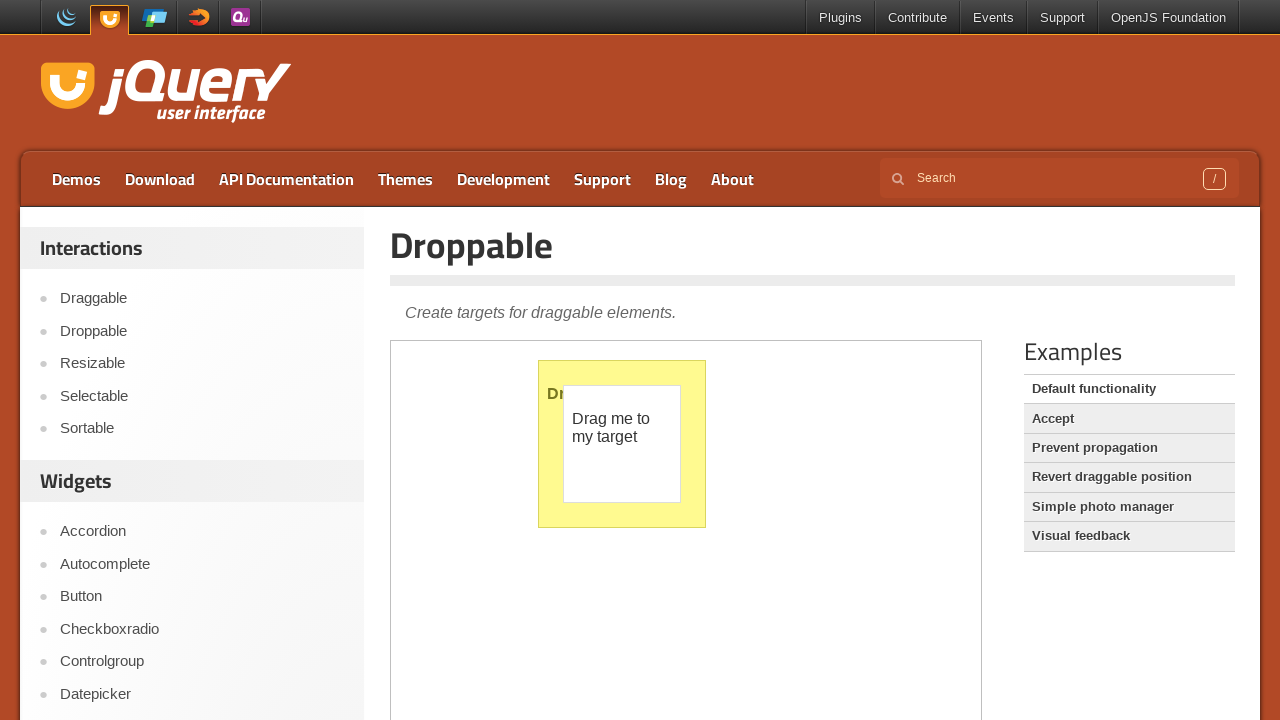

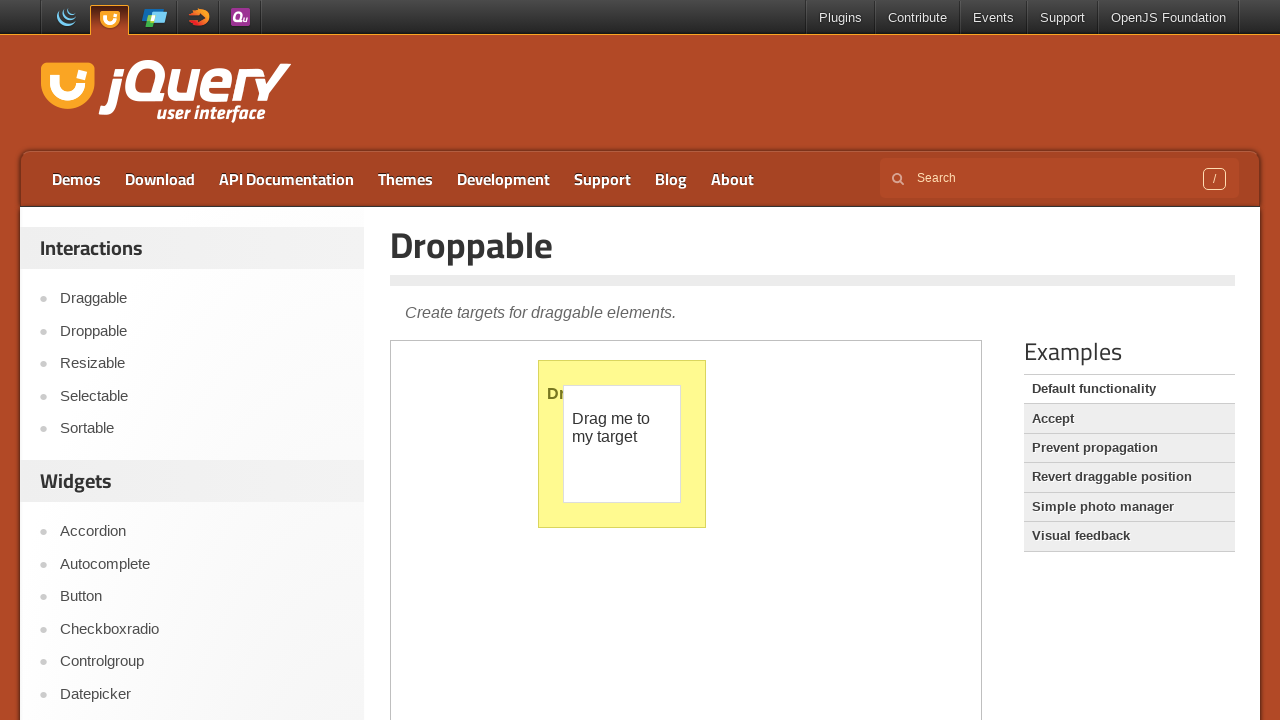